Fills out a registration form with first name, last name, and email, then submits it and verifies the success message

Starting URL: http://suninjuly.github.io/registration1.html

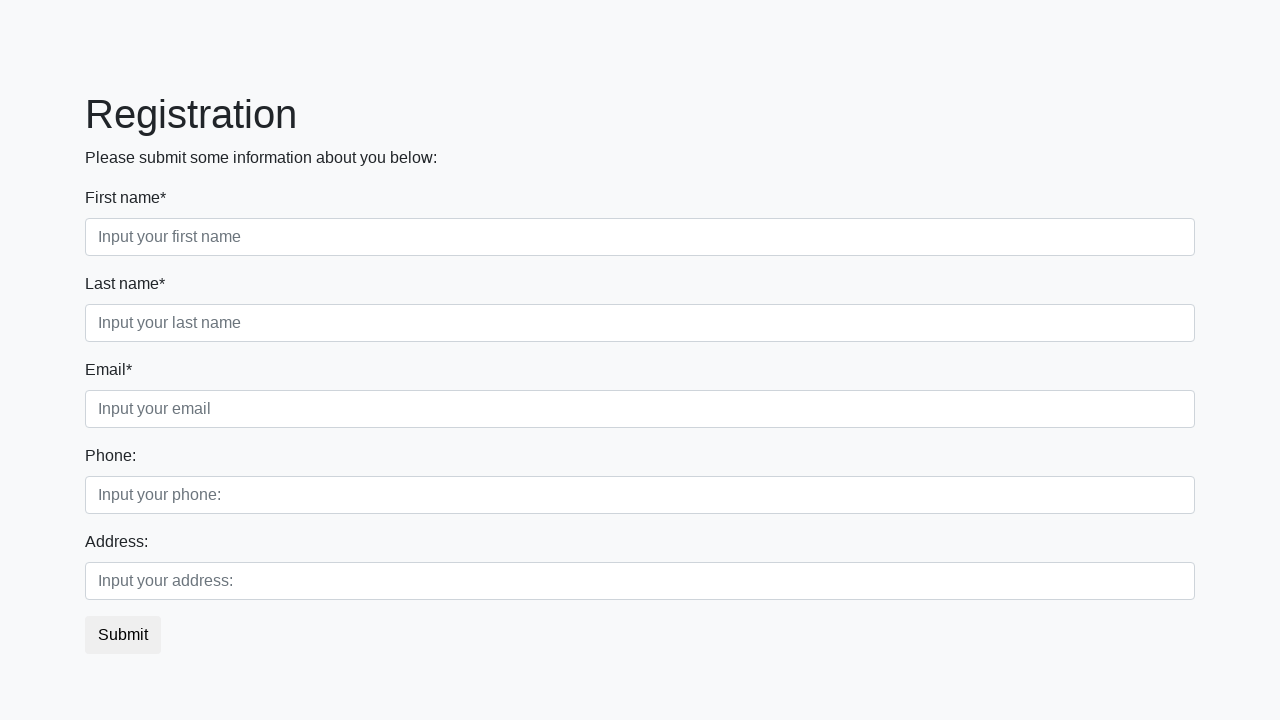

Filled first name field with 'Ivan' on div.first_block input.first
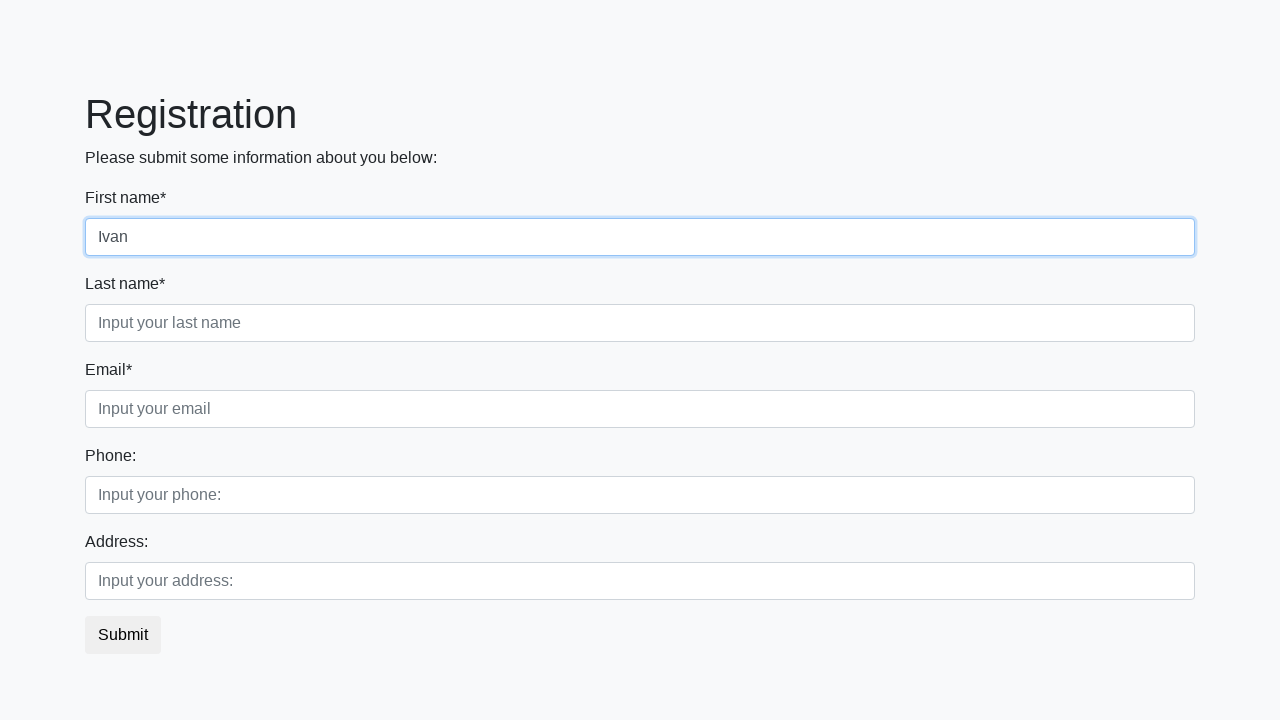

Filled last name field with 'Ivanov' on div.first_block input.second
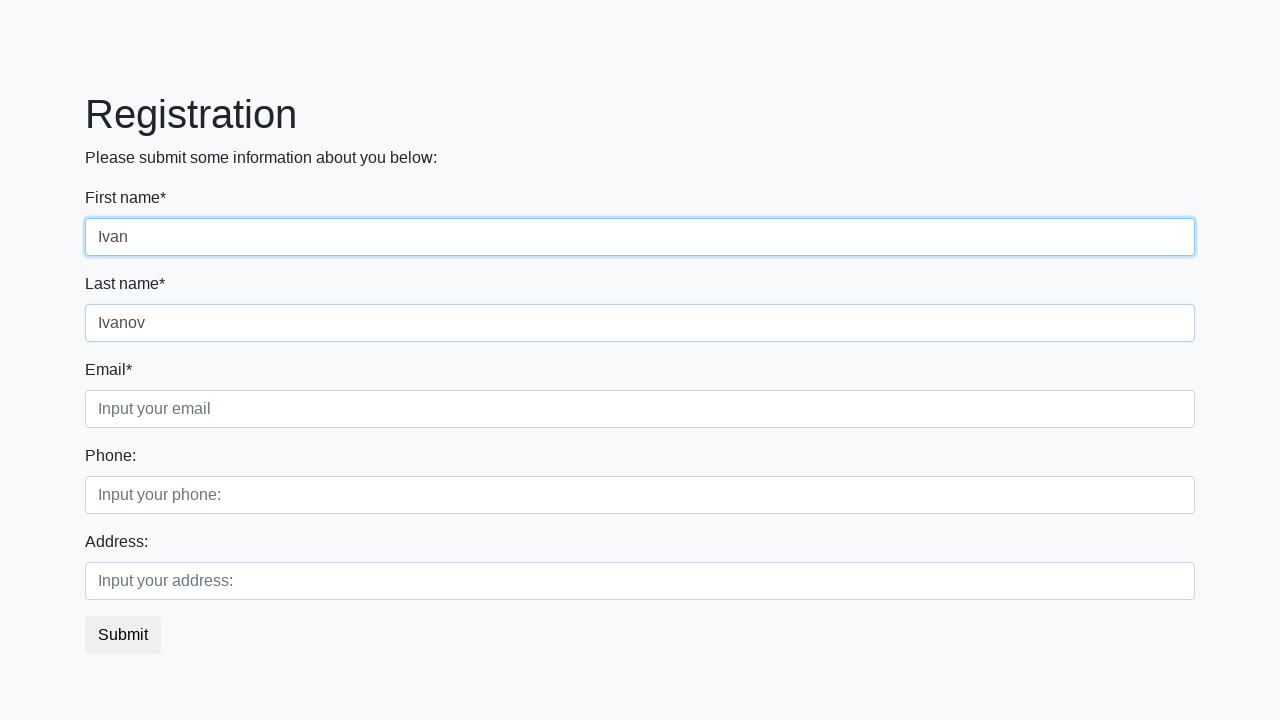

Filled email field with 'Ivanov@ivan.py' on div.first_block input.third
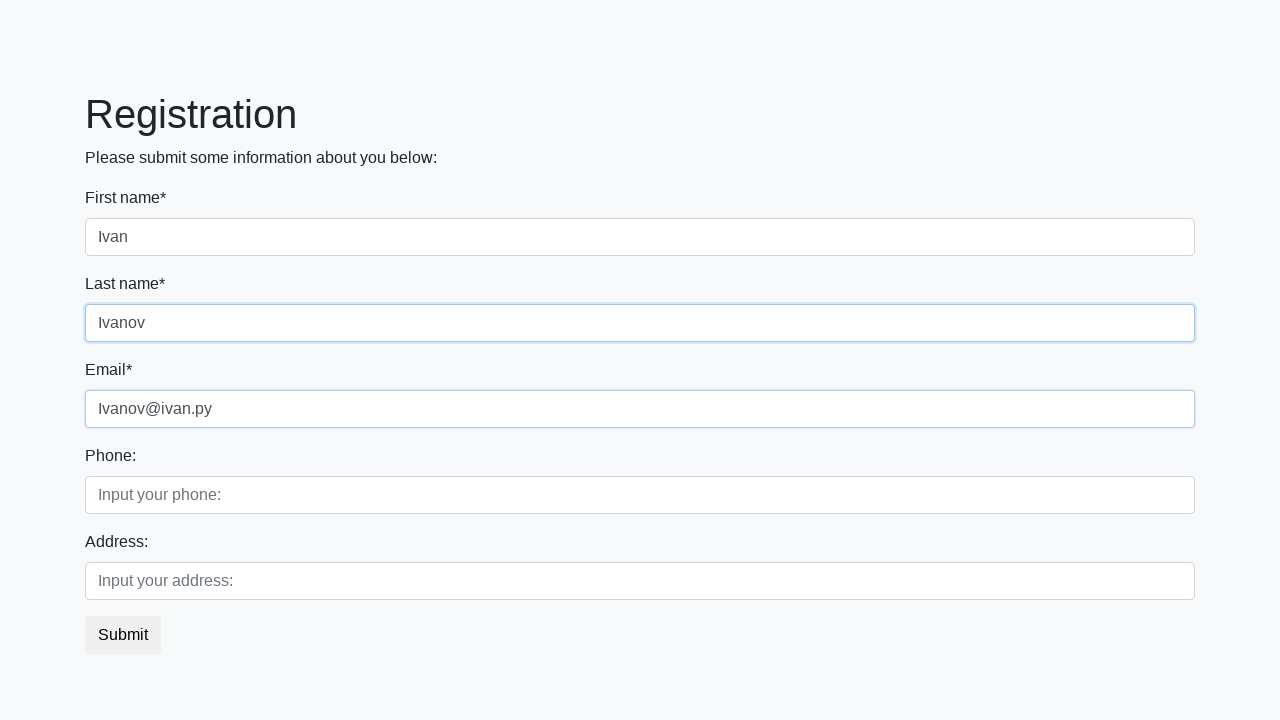

Clicked submit button to register at (123, 635) on button.btn
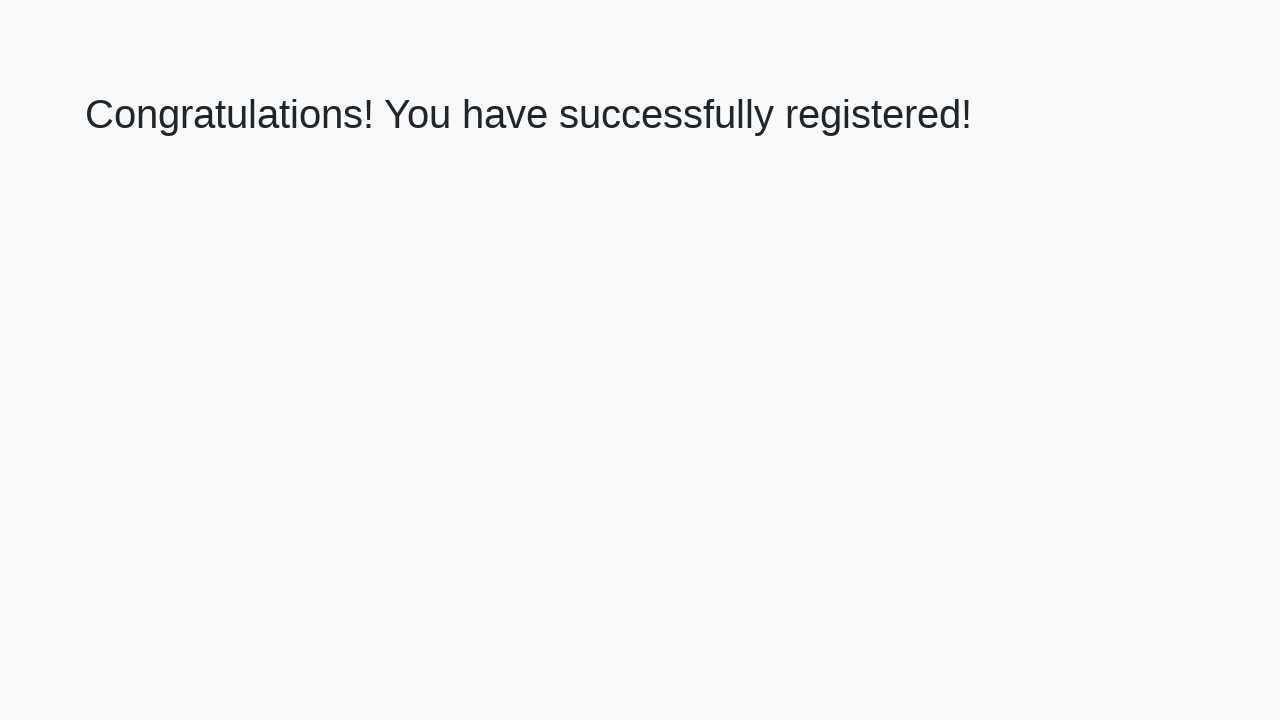

Success message element loaded
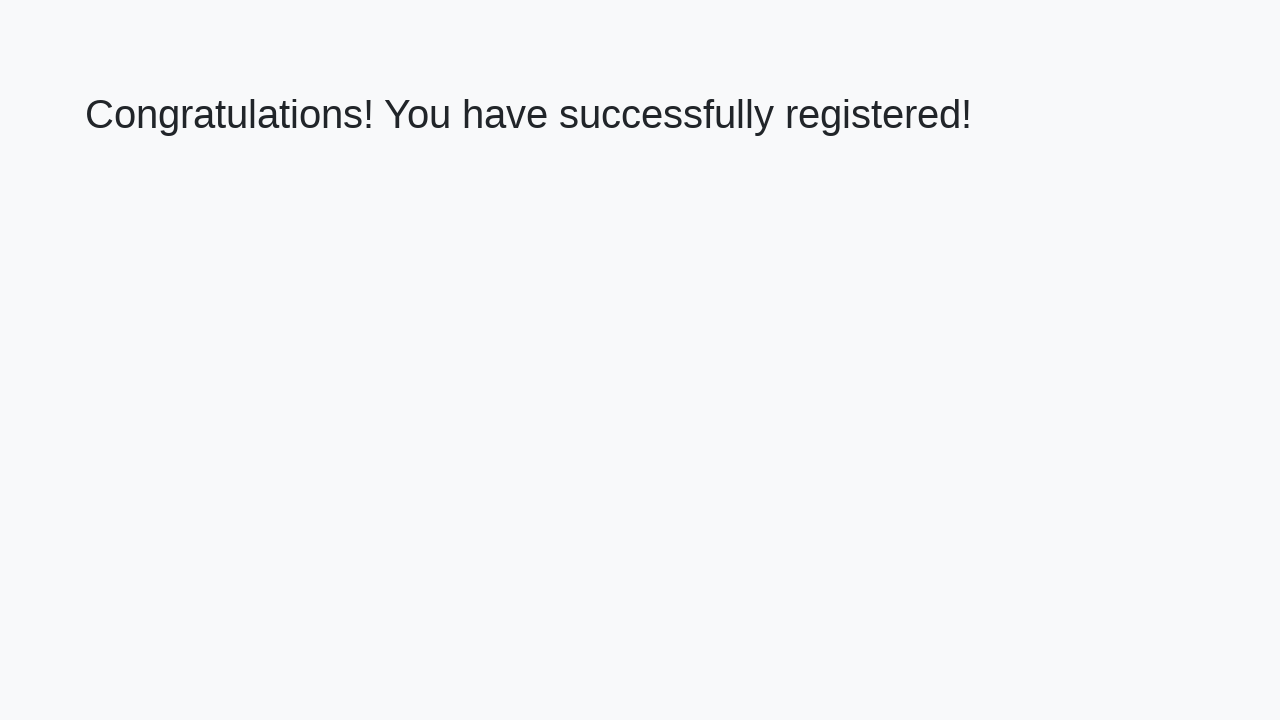

Retrieved success message text
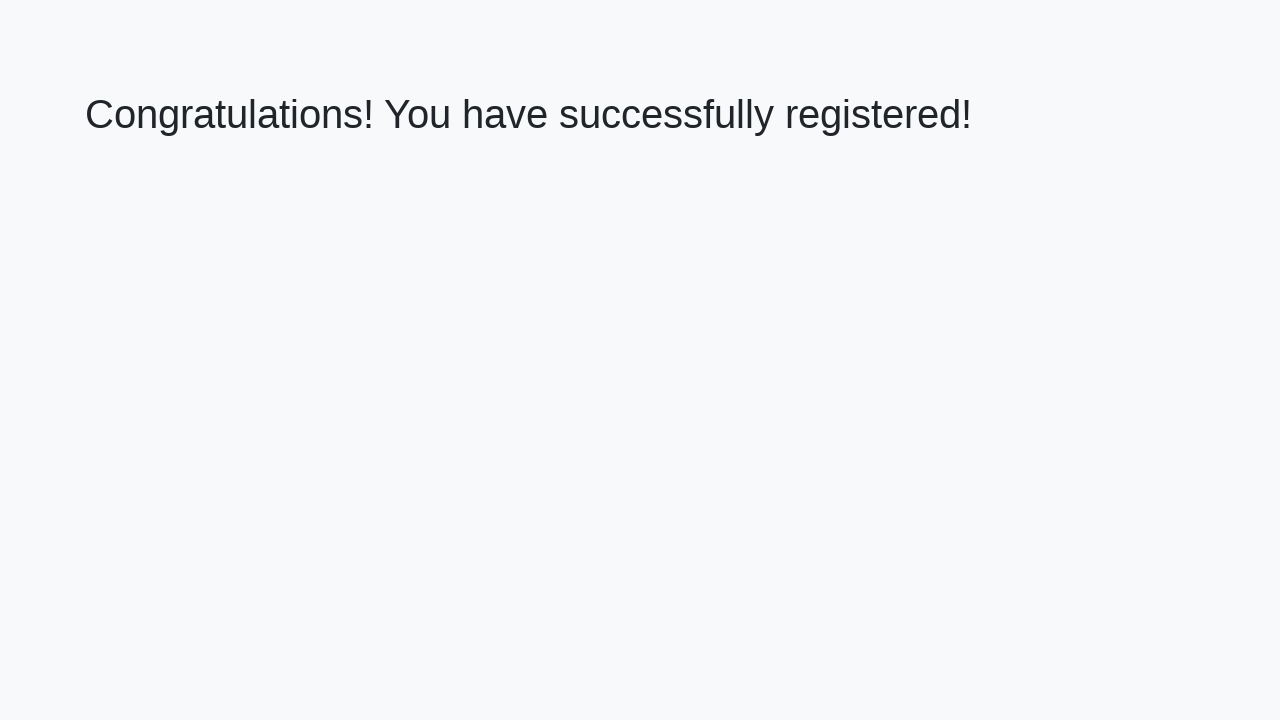

Verified success message: 'Congratulations! You have successfully registered!'
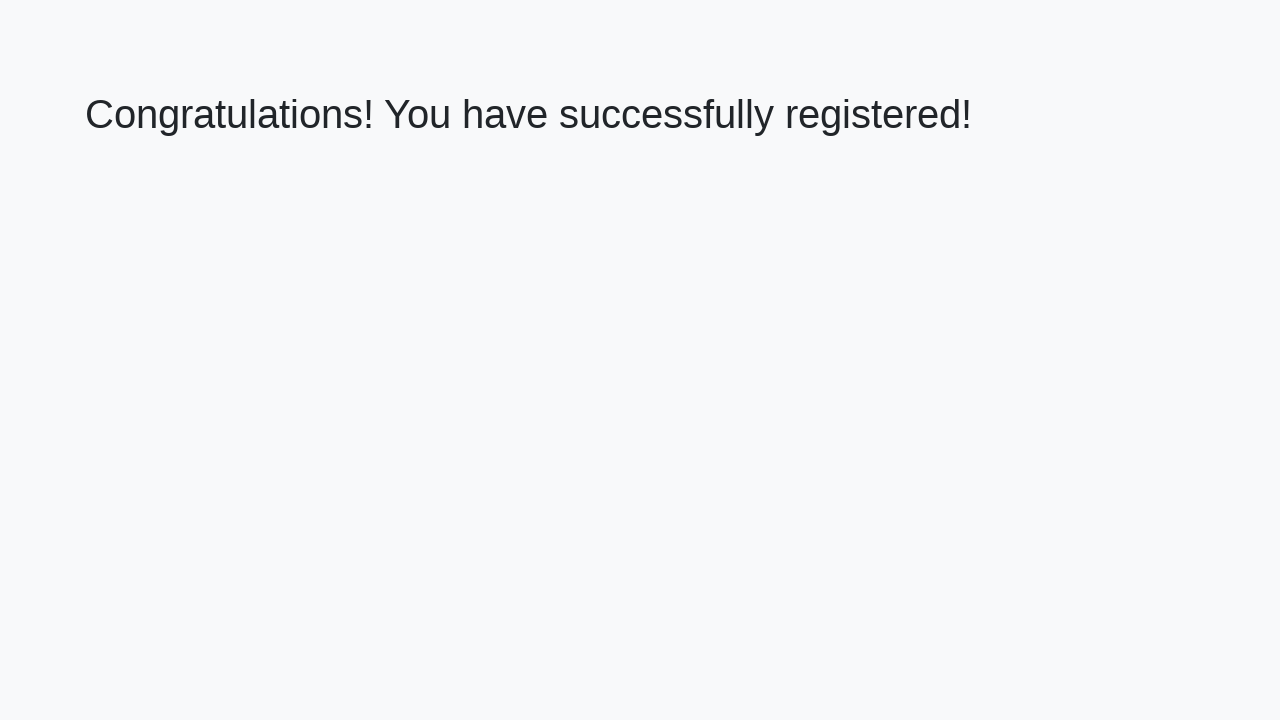

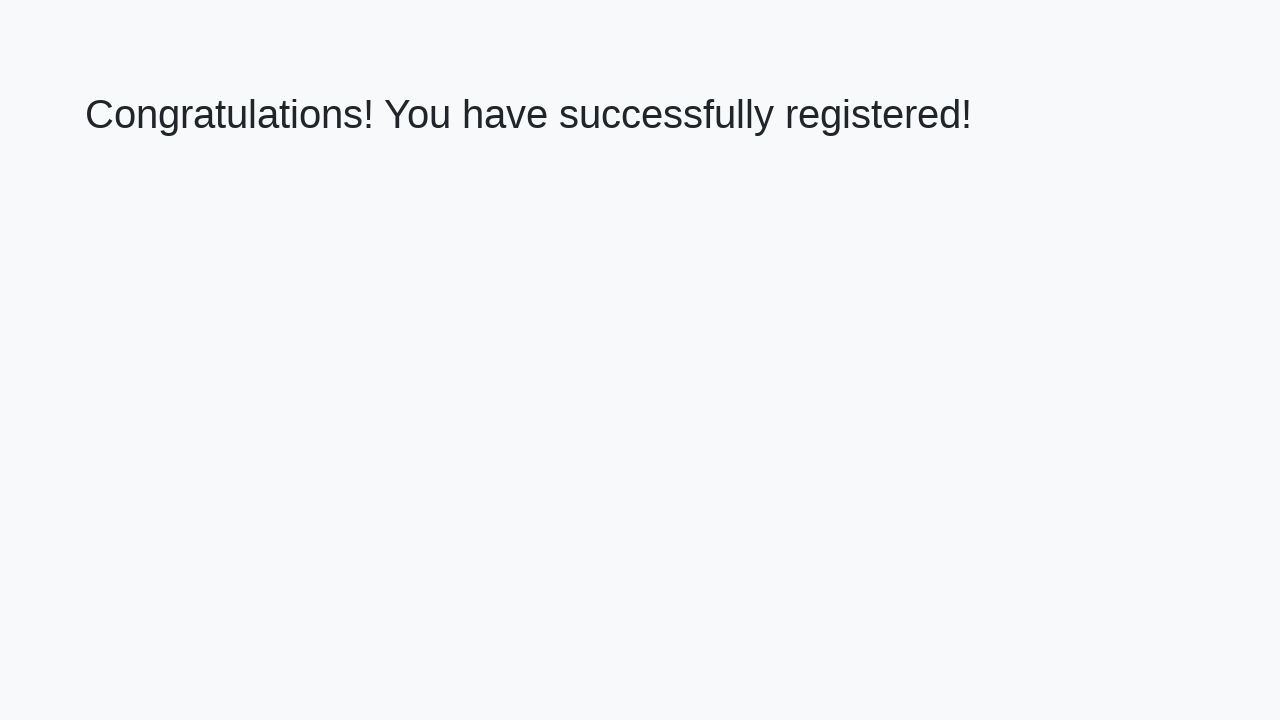